Tests the add/remove elements functionality by adding multiple elements and then removing some of them

Starting URL: https://the-internet.herokuapp.com/

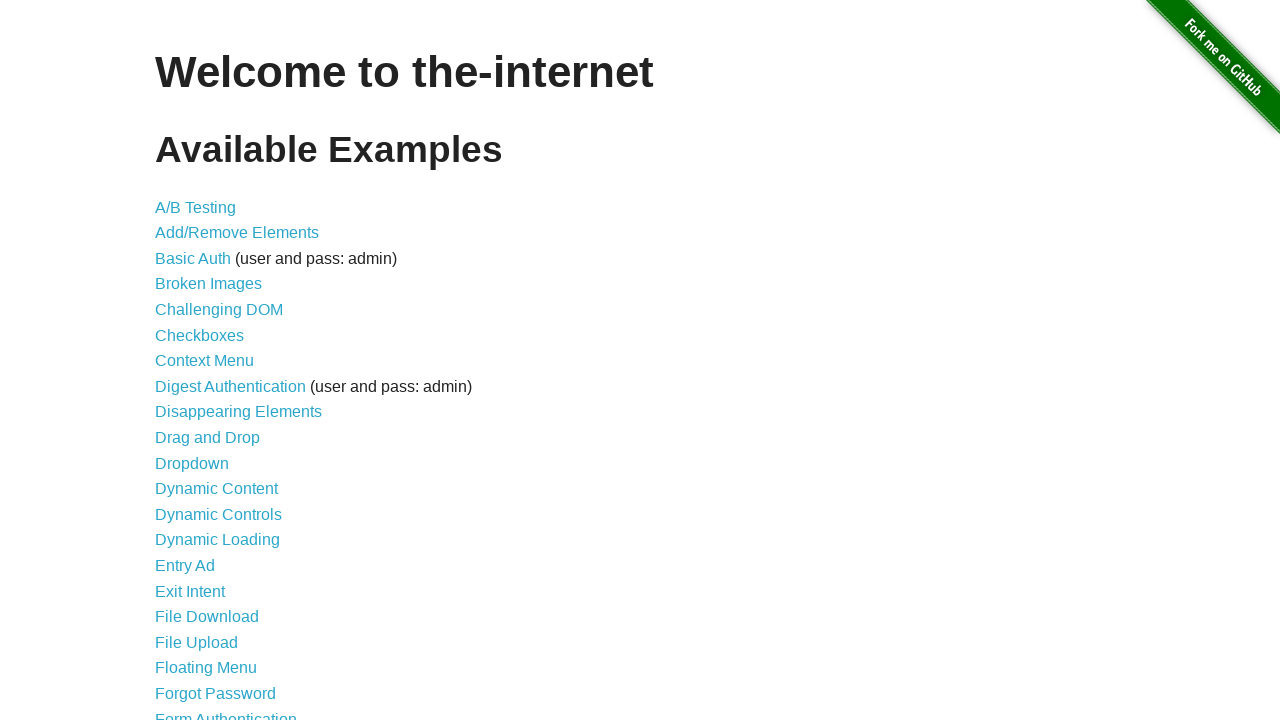

Clicked on Add/Remove Elements link at (237, 233) on text='Add/Remove Elements'
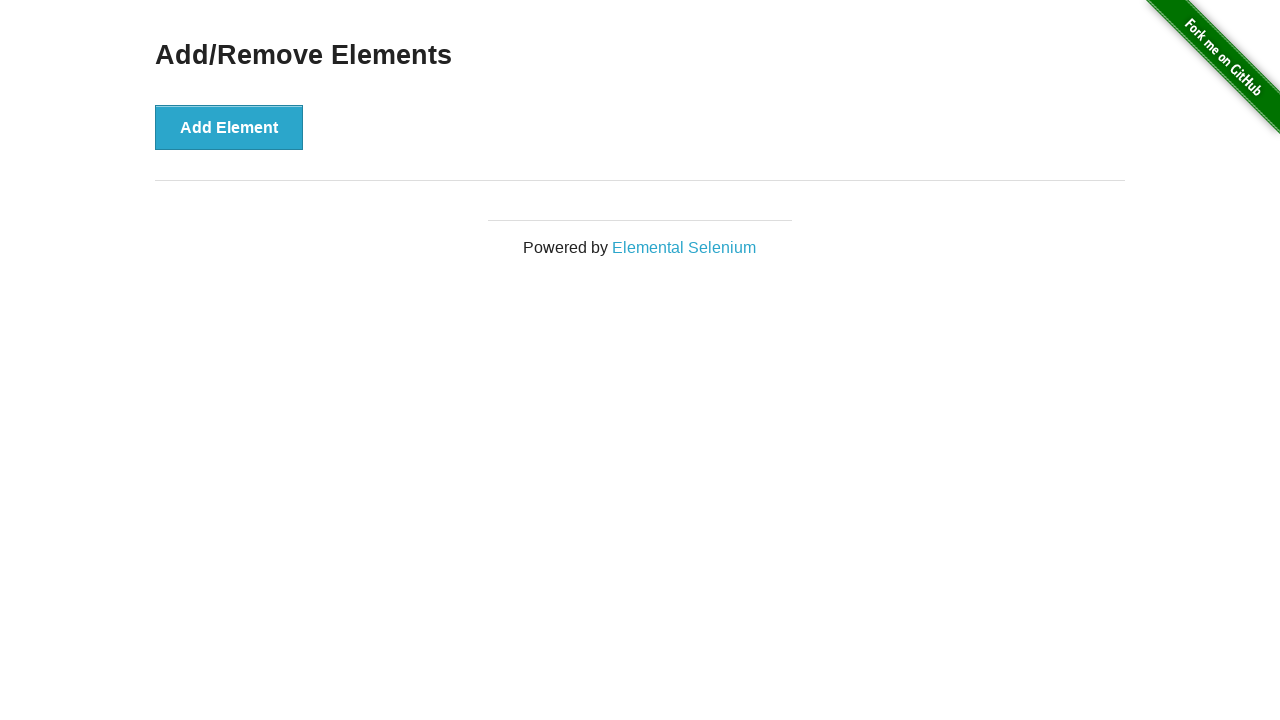

Add button element loaded
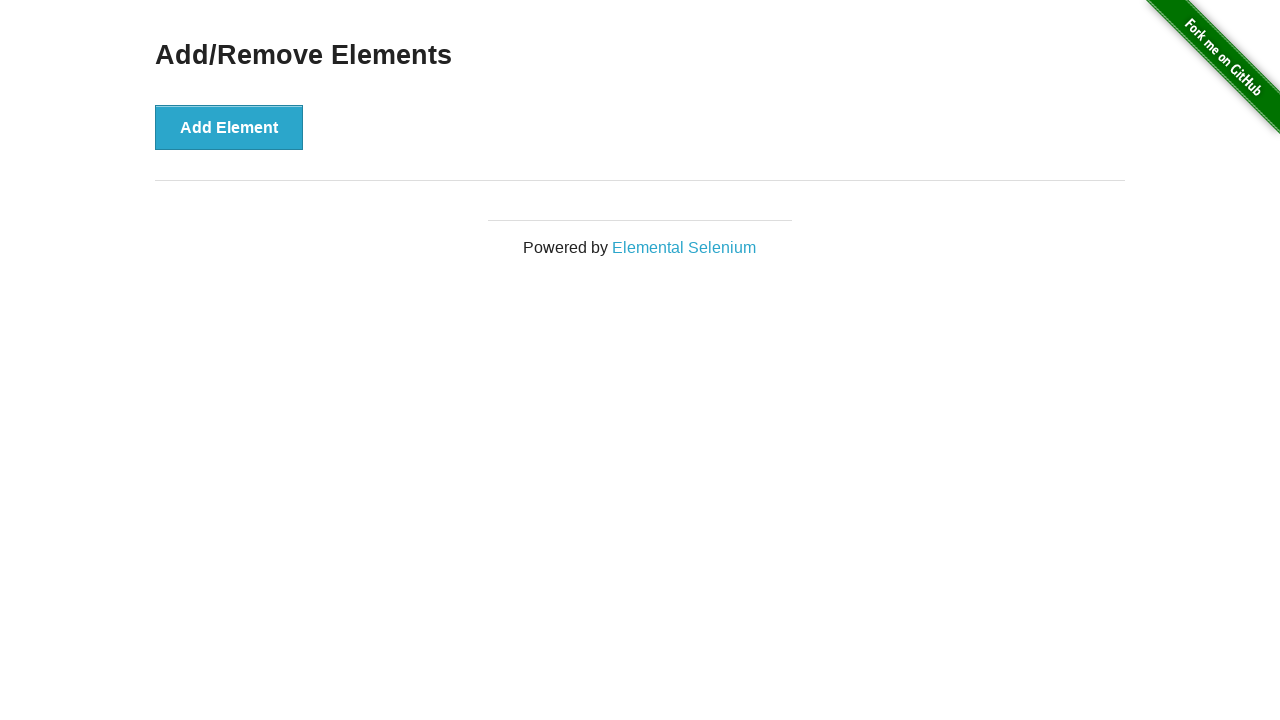

Added element 1 of 5 at (229, 127) on //*[@id="content"]/div/button
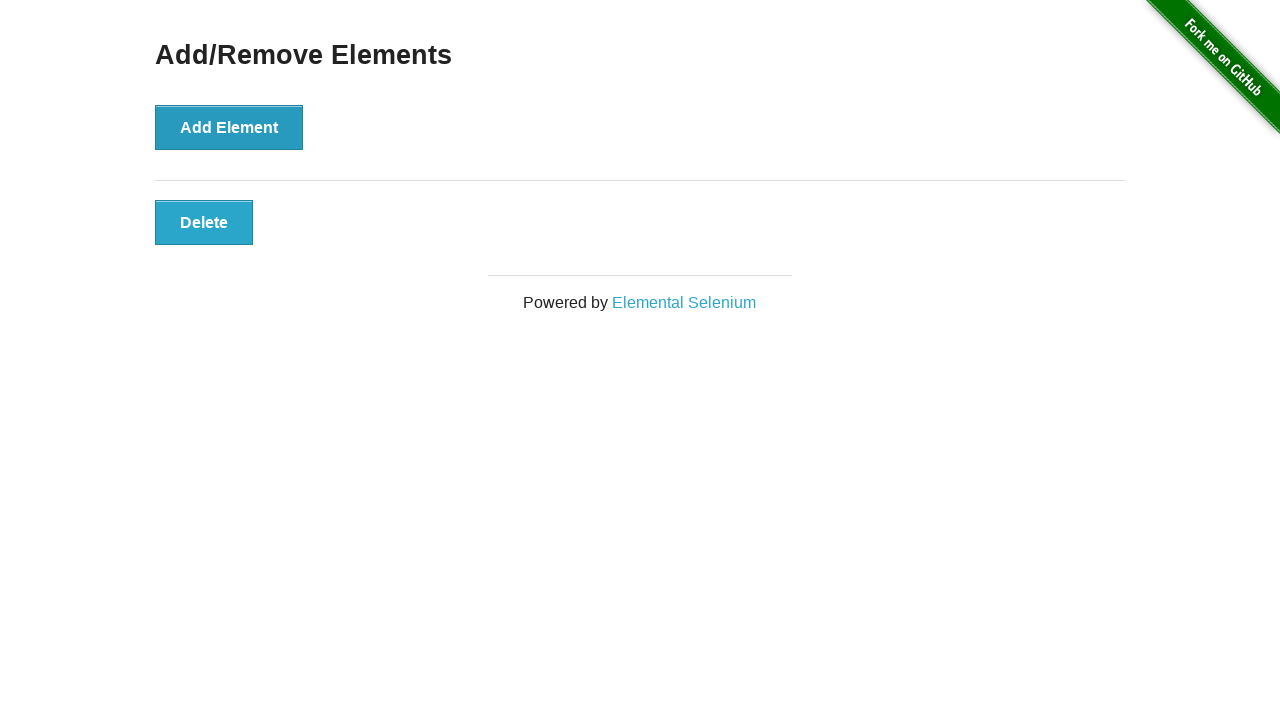

Added element 2 of 5 at (229, 127) on //*[@id="content"]/div/button
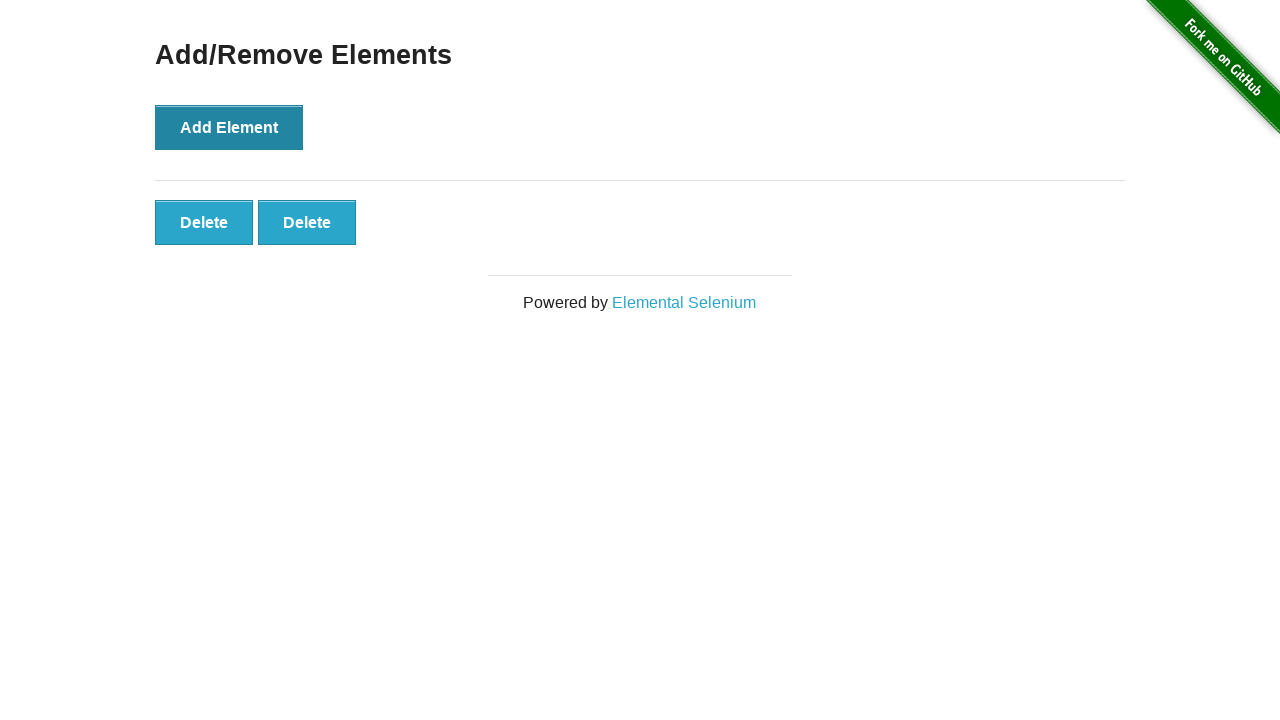

Added element 3 of 5 at (229, 127) on //*[@id="content"]/div/button
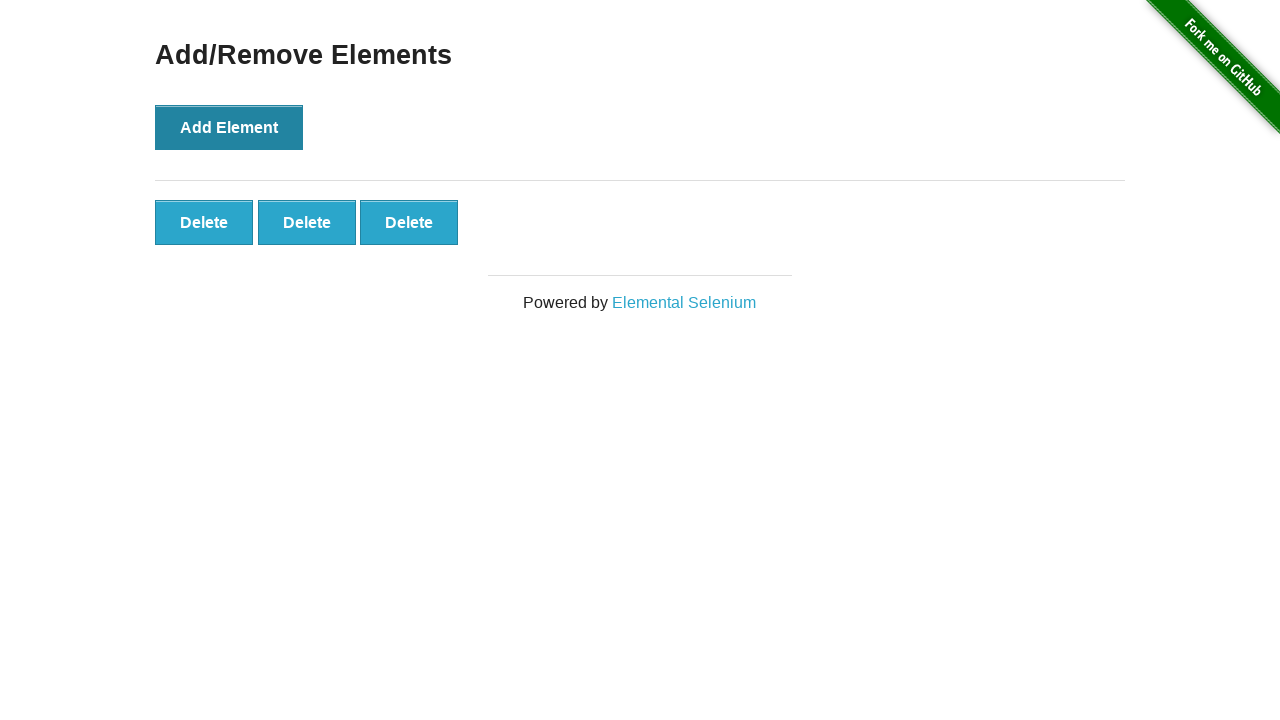

Added element 4 of 5 at (229, 127) on //*[@id="content"]/div/button
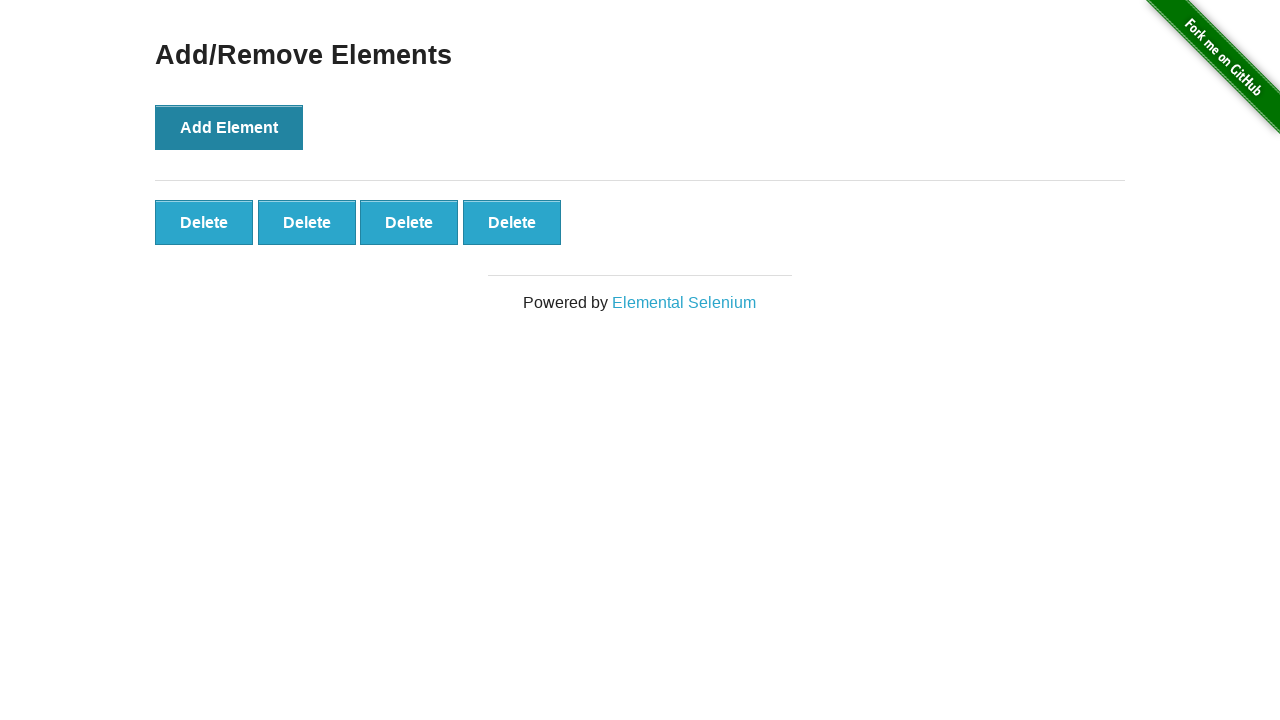

Added element 5 of 5 at (229, 127) on //*[@id="content"]/div/button
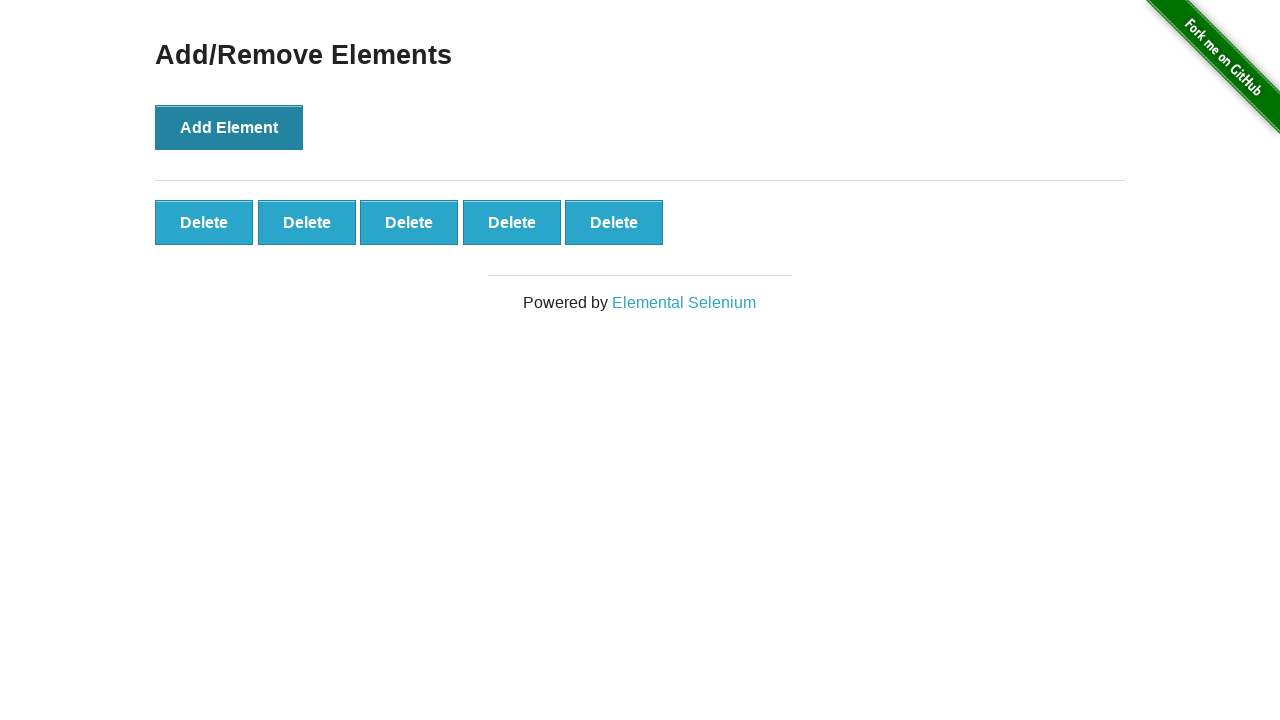

Removed element 1 at (204, 222) on //*[@id="elements"]/button[1]
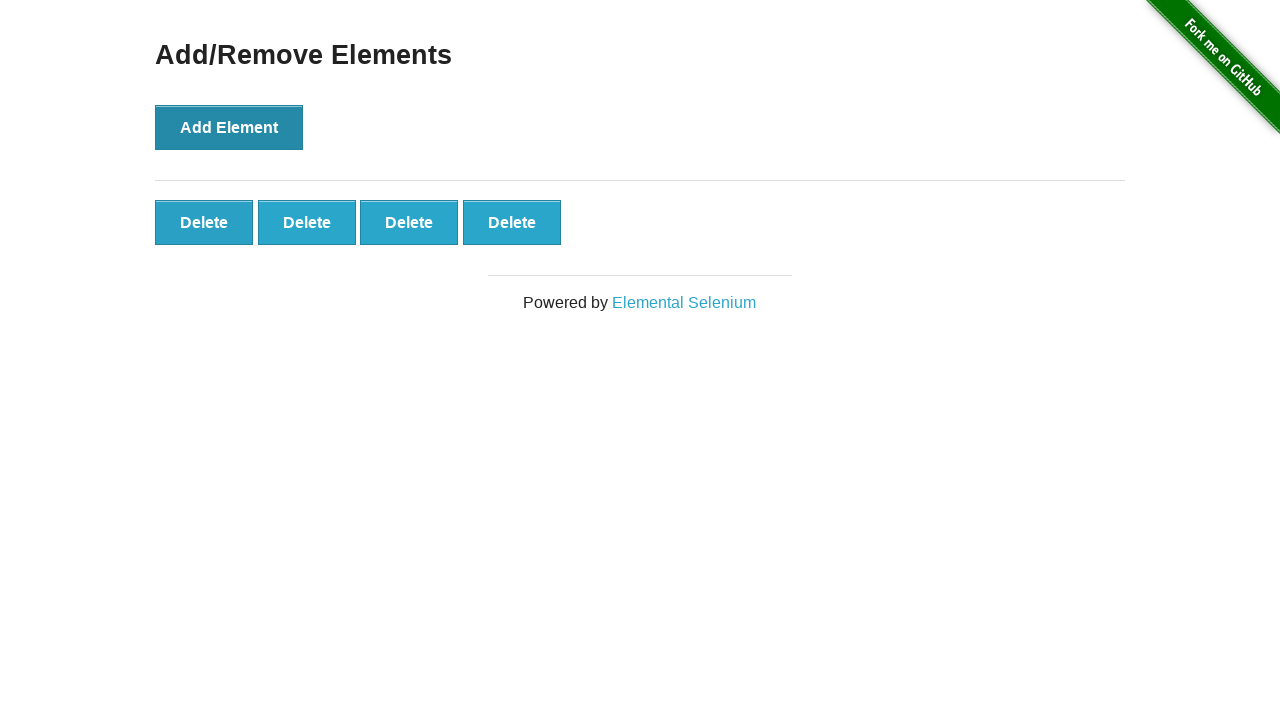

Removed element 2 at (204, 222) on //*[@id="elements"]/button[1]
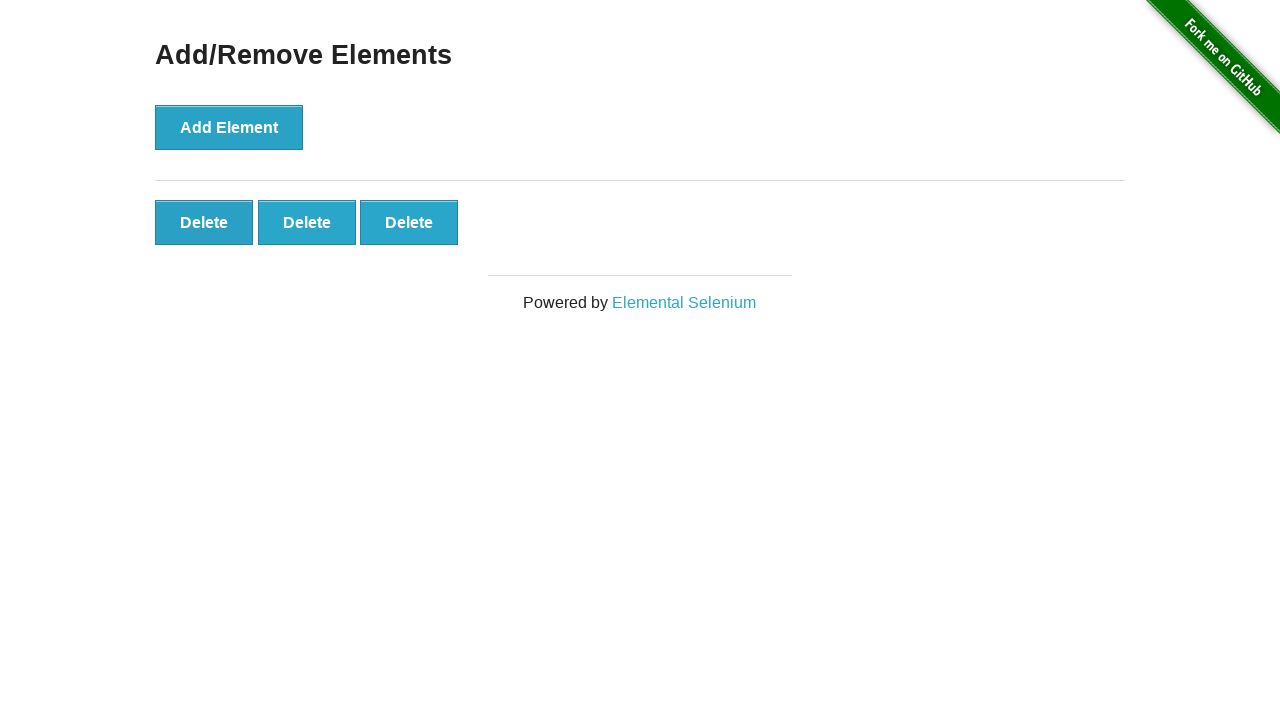

Waited for page to stabilize and verify remaining elements
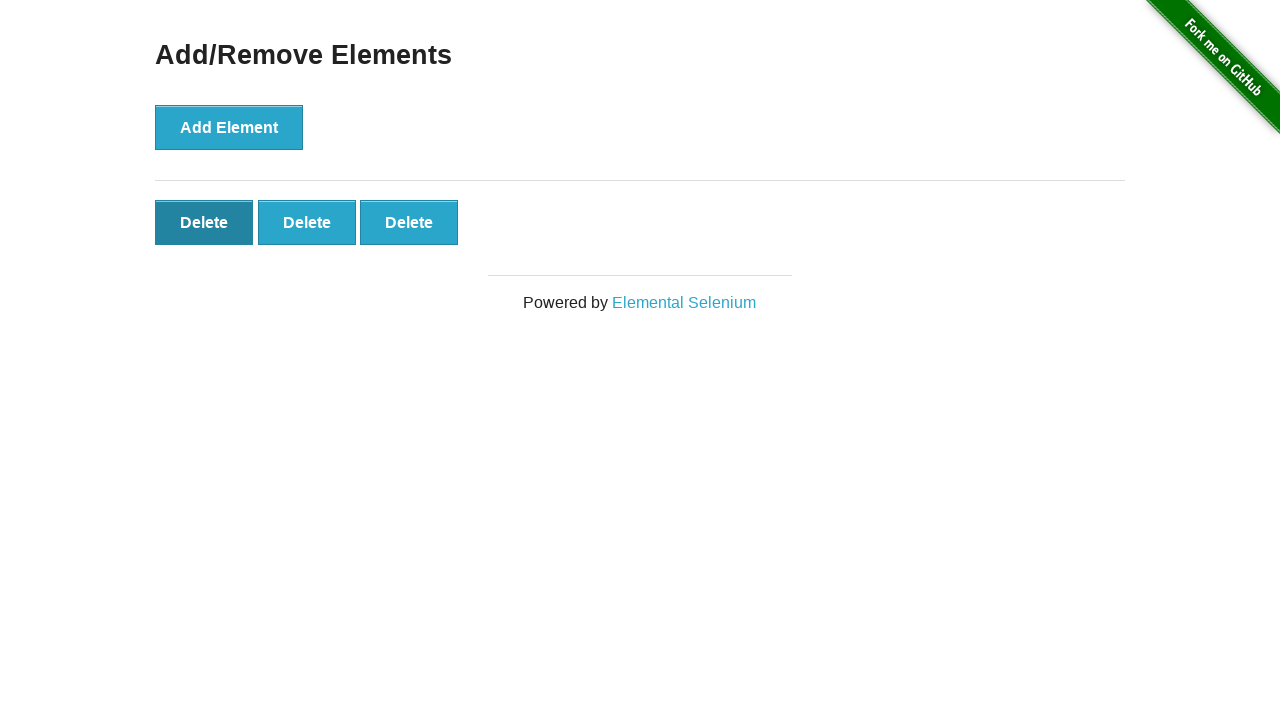

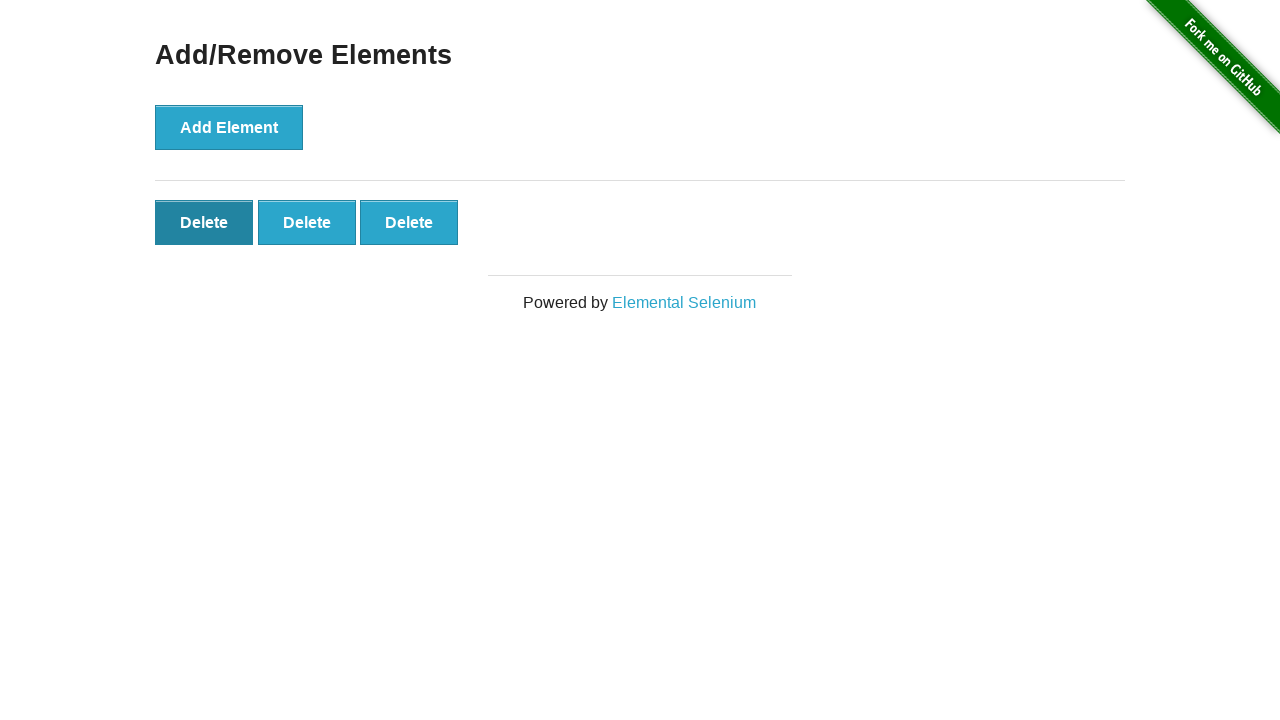